Navigates to the Invent with Python website and clicks on the "Read Online for Free" link to follow it to the free reading page

Starting URL: https://inventwithpython.com

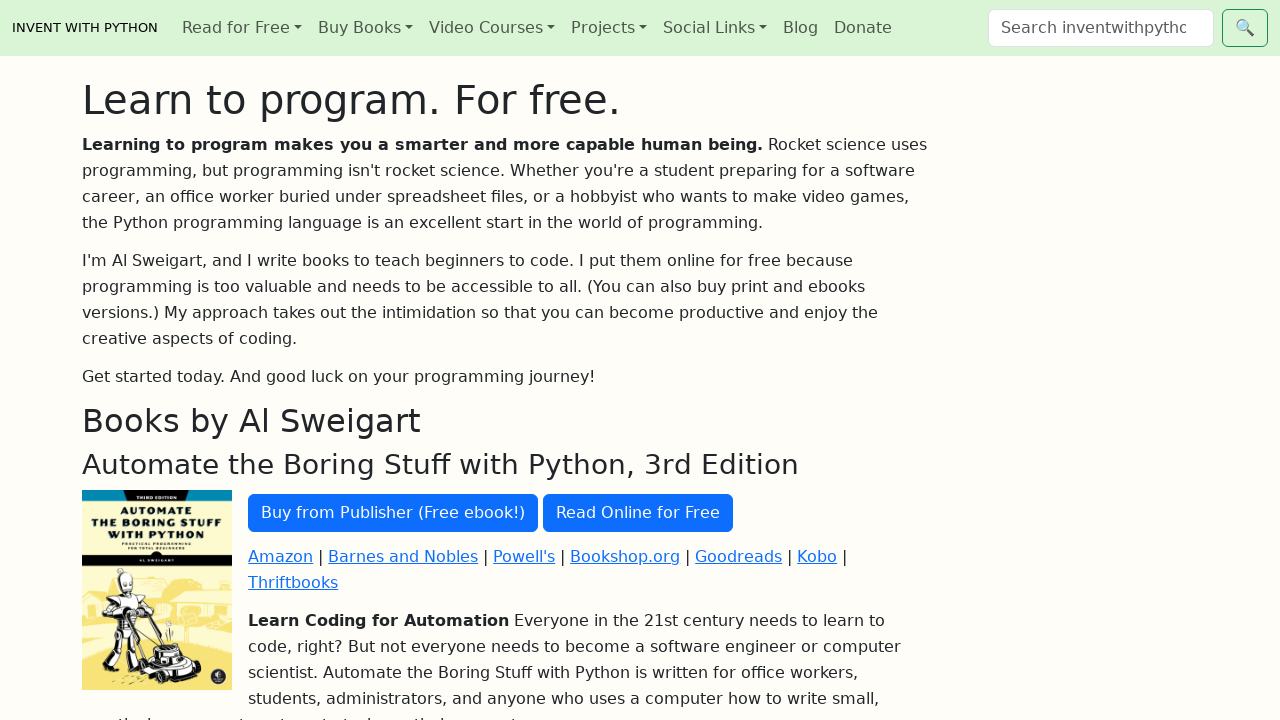

Clicked on the 'Read Online for Free' link at (638, 513) on text=Read Online for Free
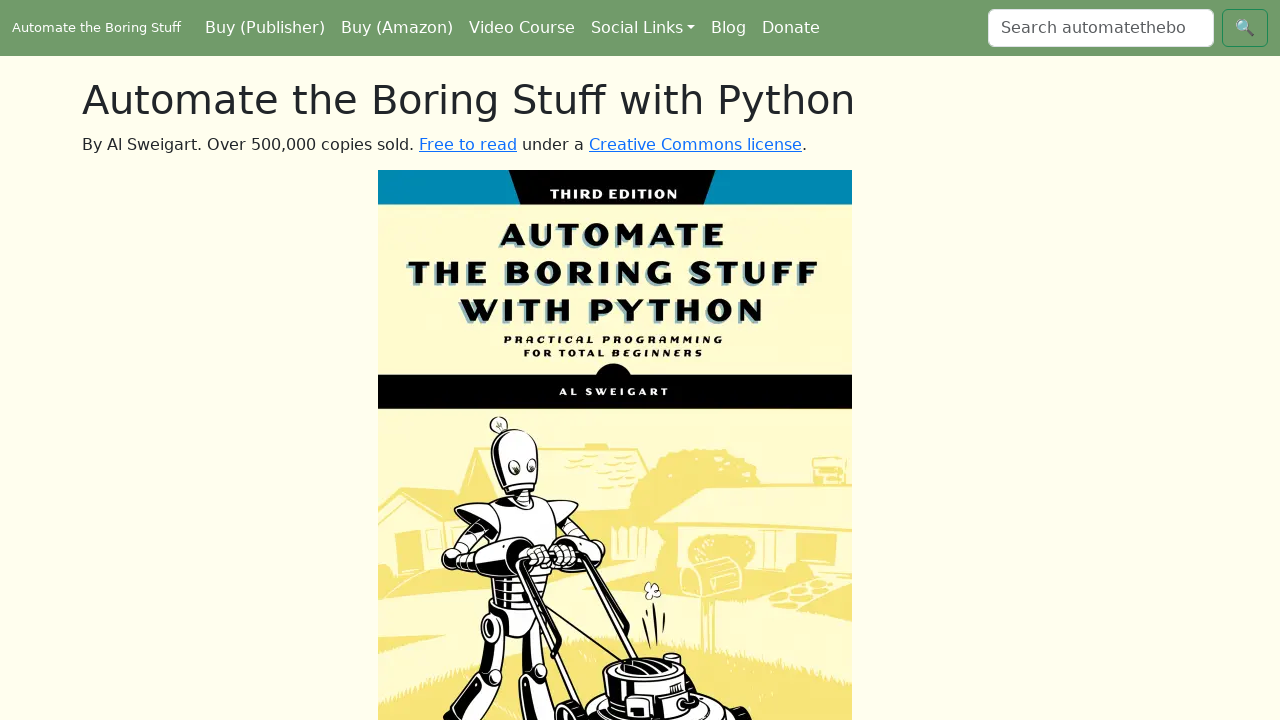

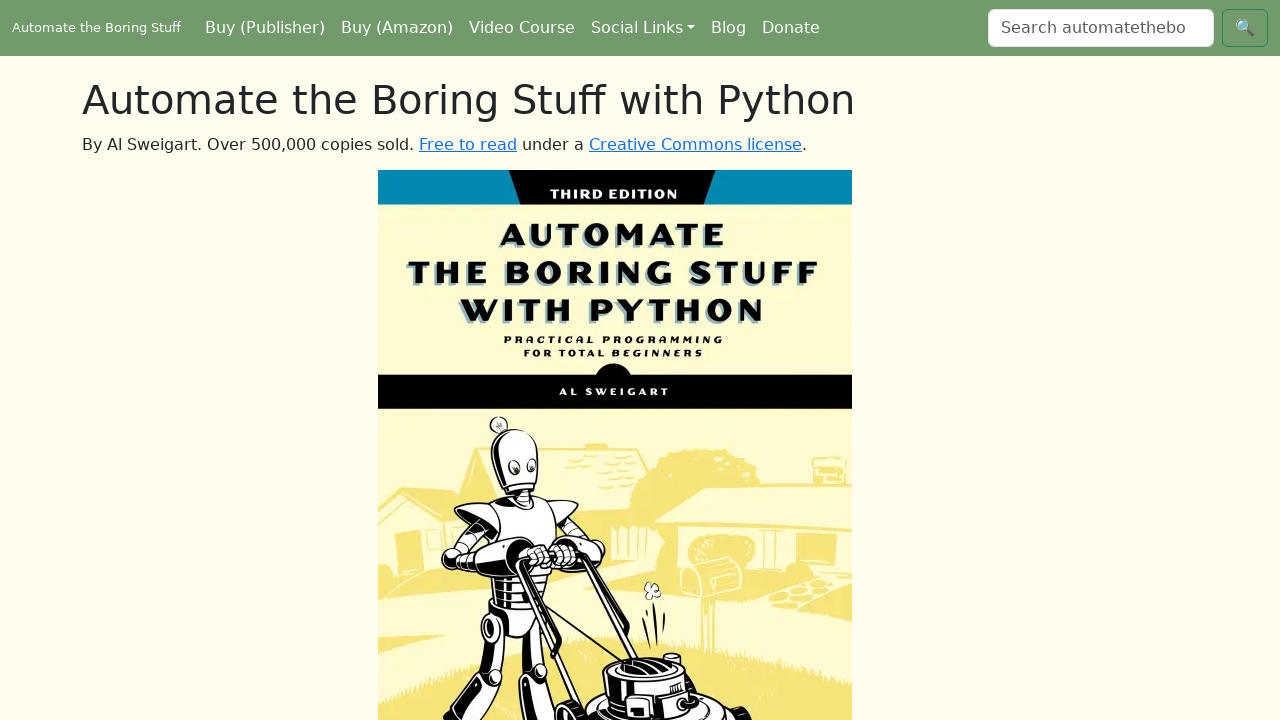